Tests checkbox functionality by clicking two checkboxes and verifying their checked states change appropriately

Starting URL: https://the-internet.herokuapp.com/checkboxes

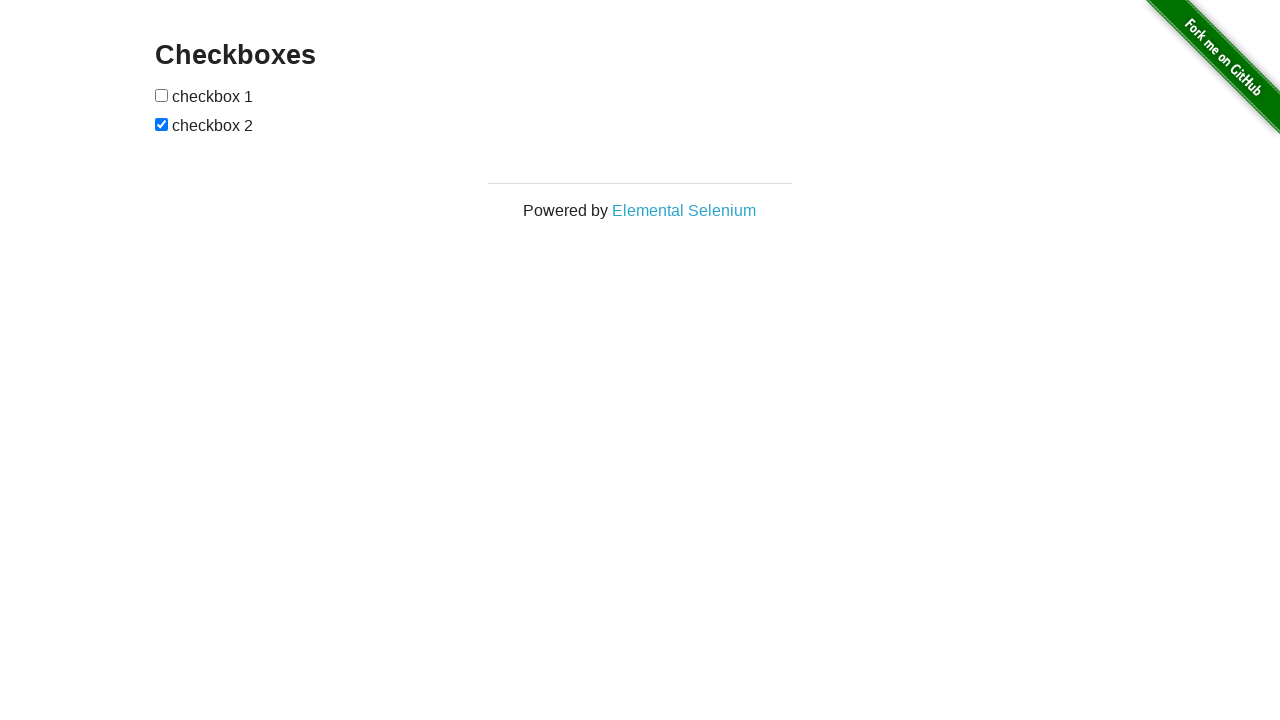

Clicked first checkbox to check it at (162, 95) on (//input[@type='checkbox'])[1]
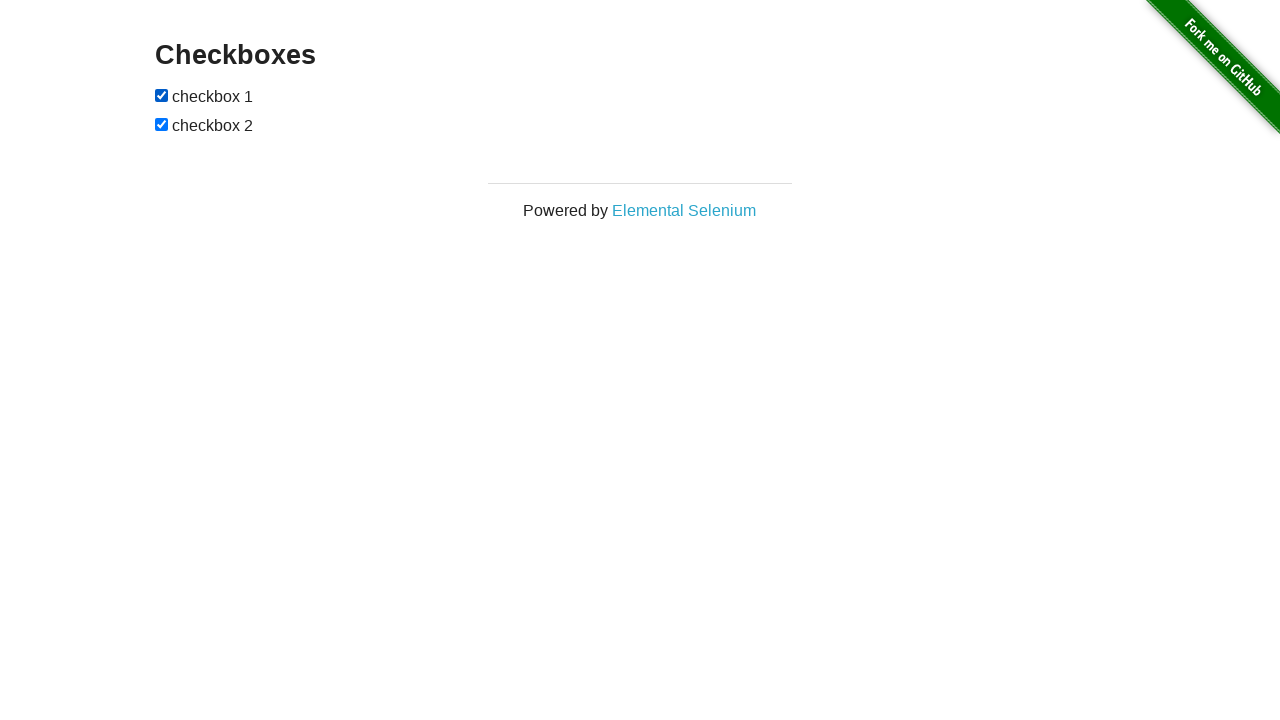

Clicked second checkbox to uncheck it at (162, 124) on (//input[@type='checkbox'])[2]
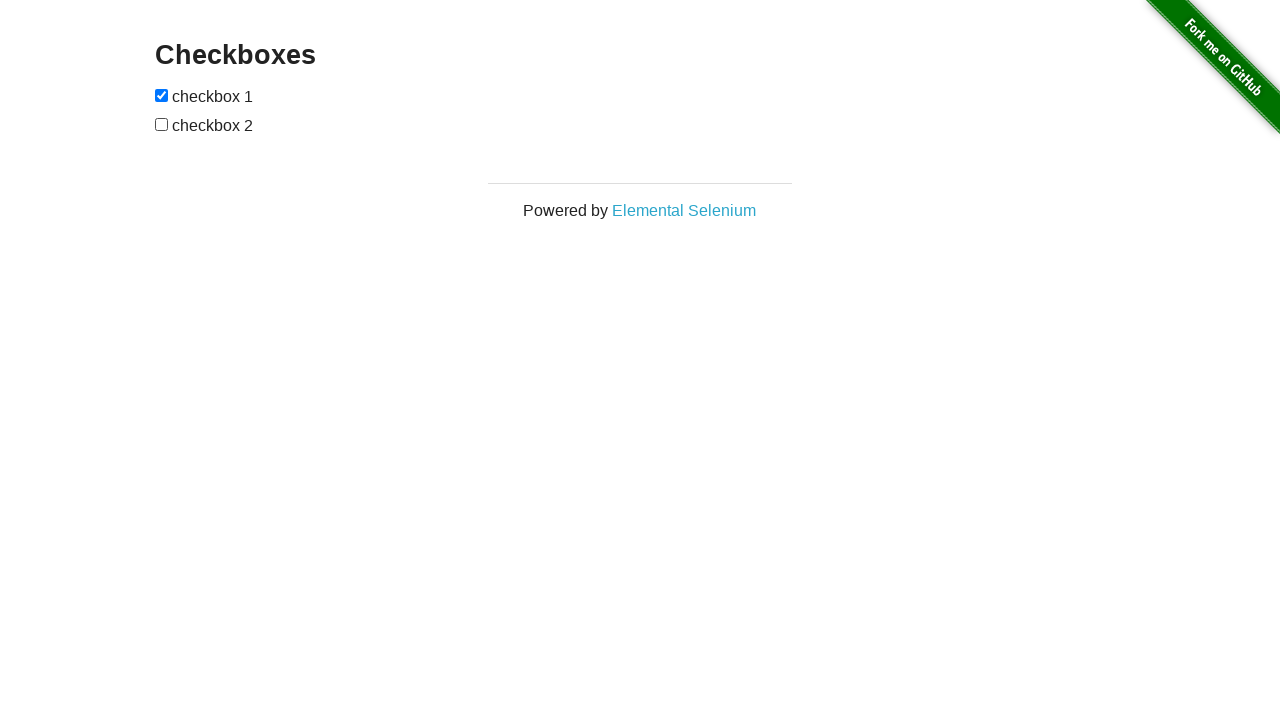

Verified first checkbox is present and checkbox states are updated
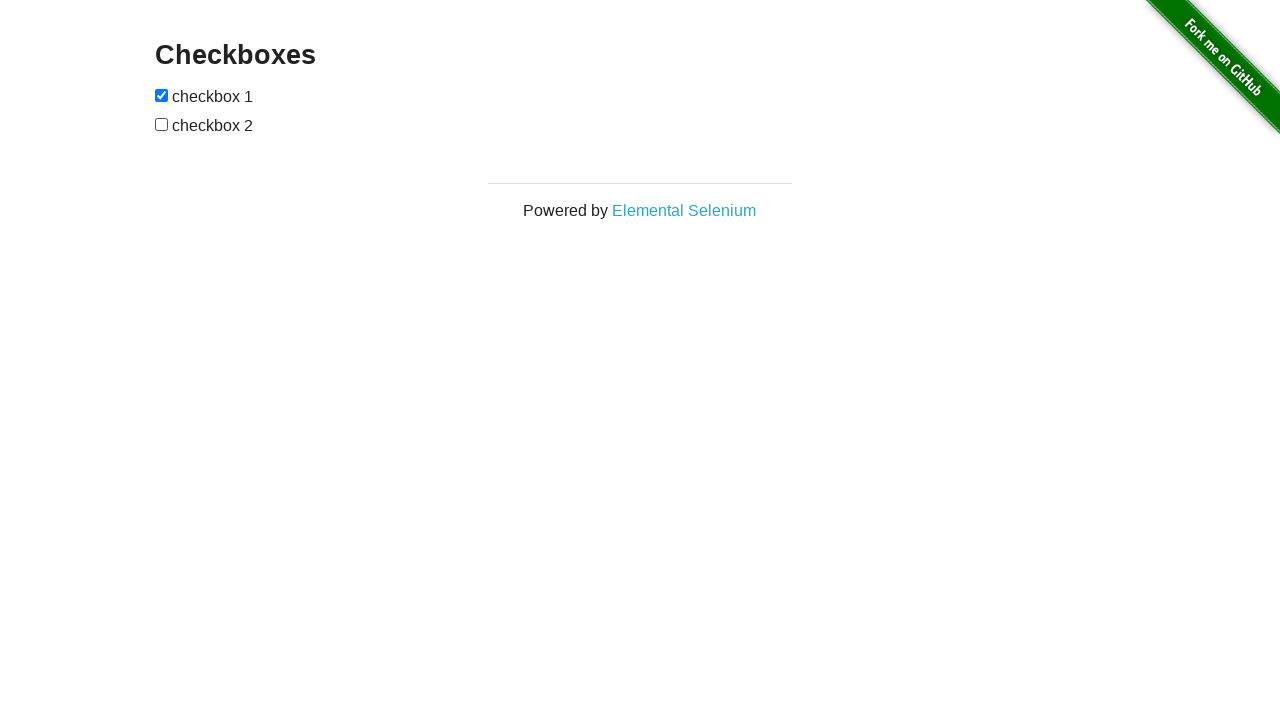

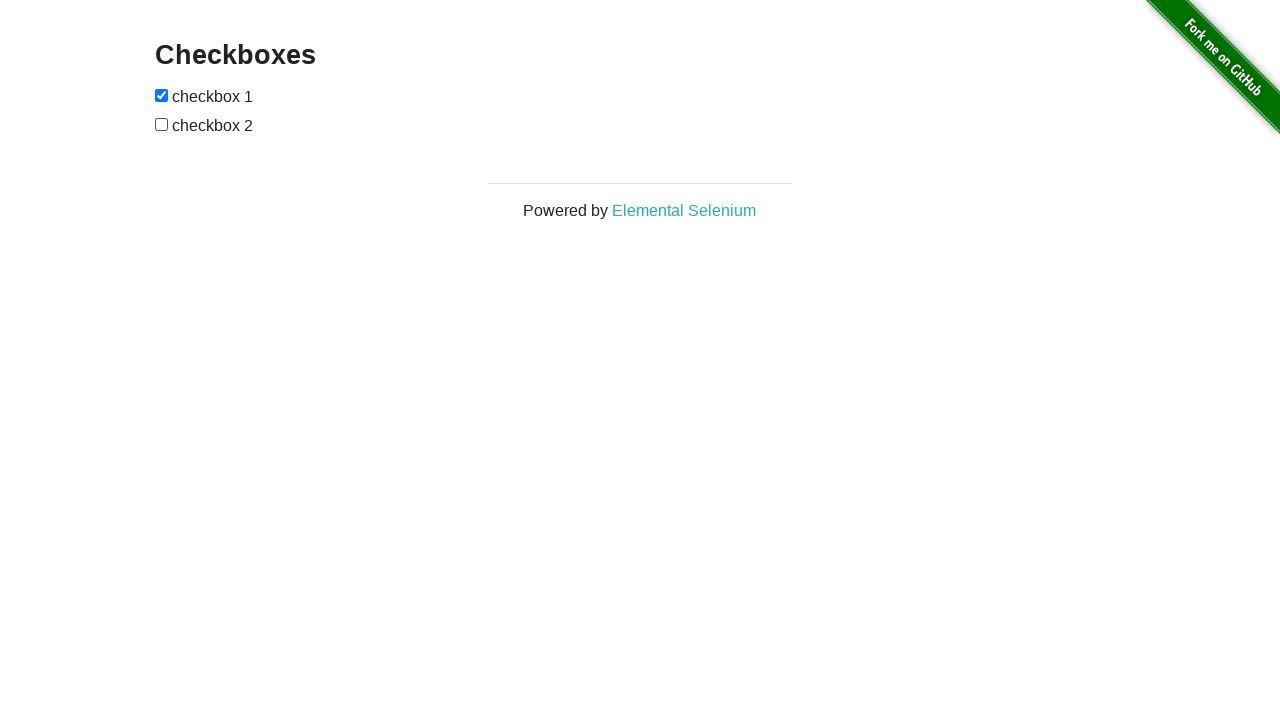